Tests dropdown menu functionality by selecting options using different methods (index, value, visible text), printing selections, and verifying the dropdown has the expected number of options.

Starting URL: https://the-internet.herokuapp.com/dropdown

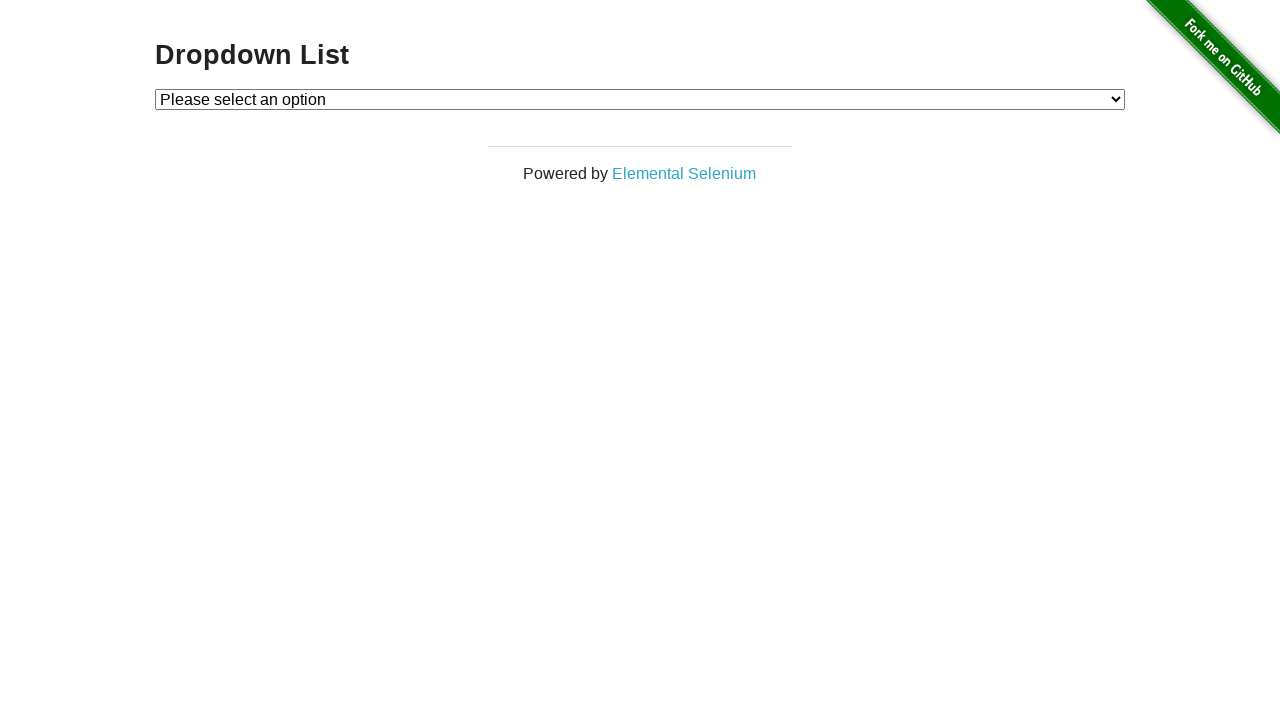

Located dropdown element with id 'dropdown'
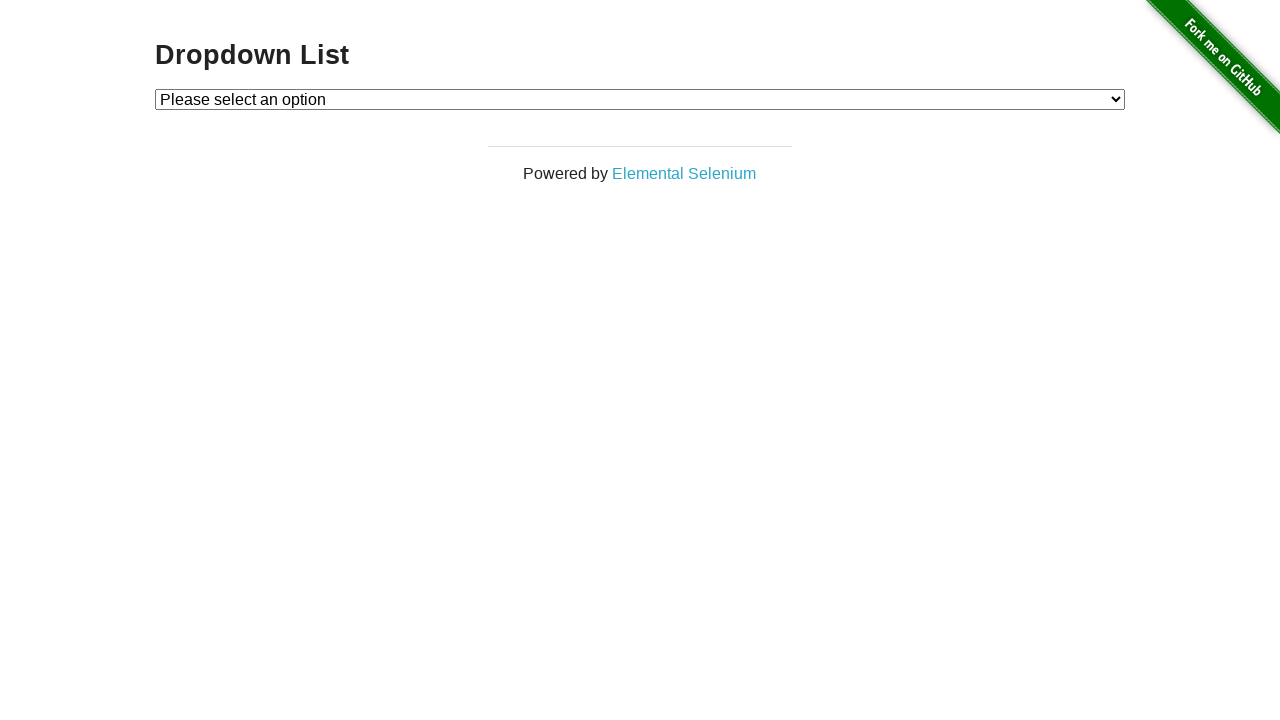

Selected Option 1 by index 1 on select#dropdown
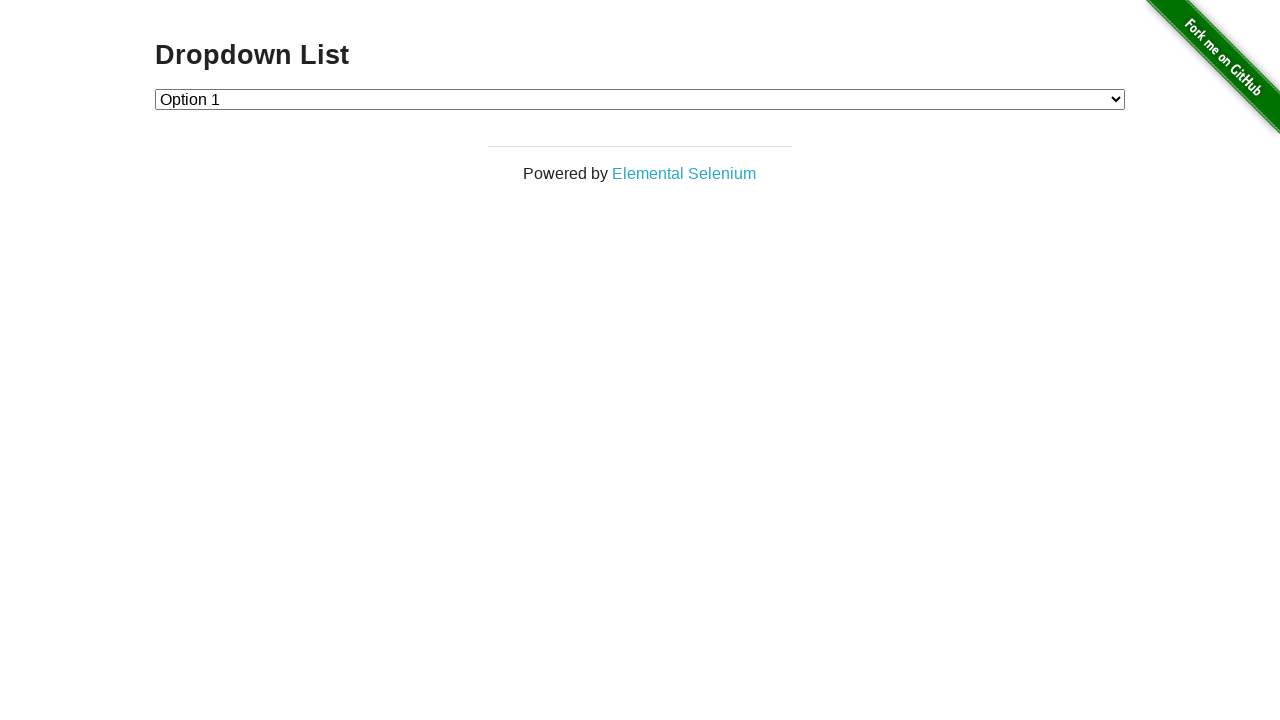

Printed dropdown value after selecting Option 1
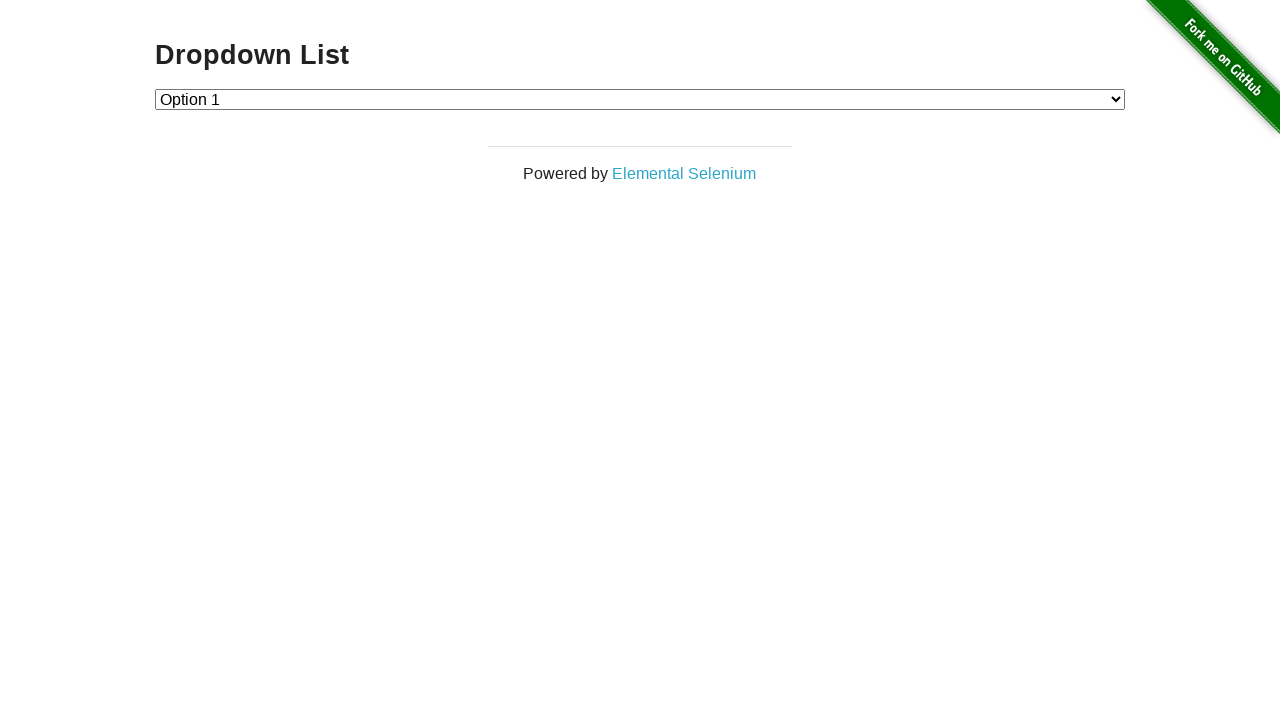

Selected Option 2 by index 2 on select#dropdown
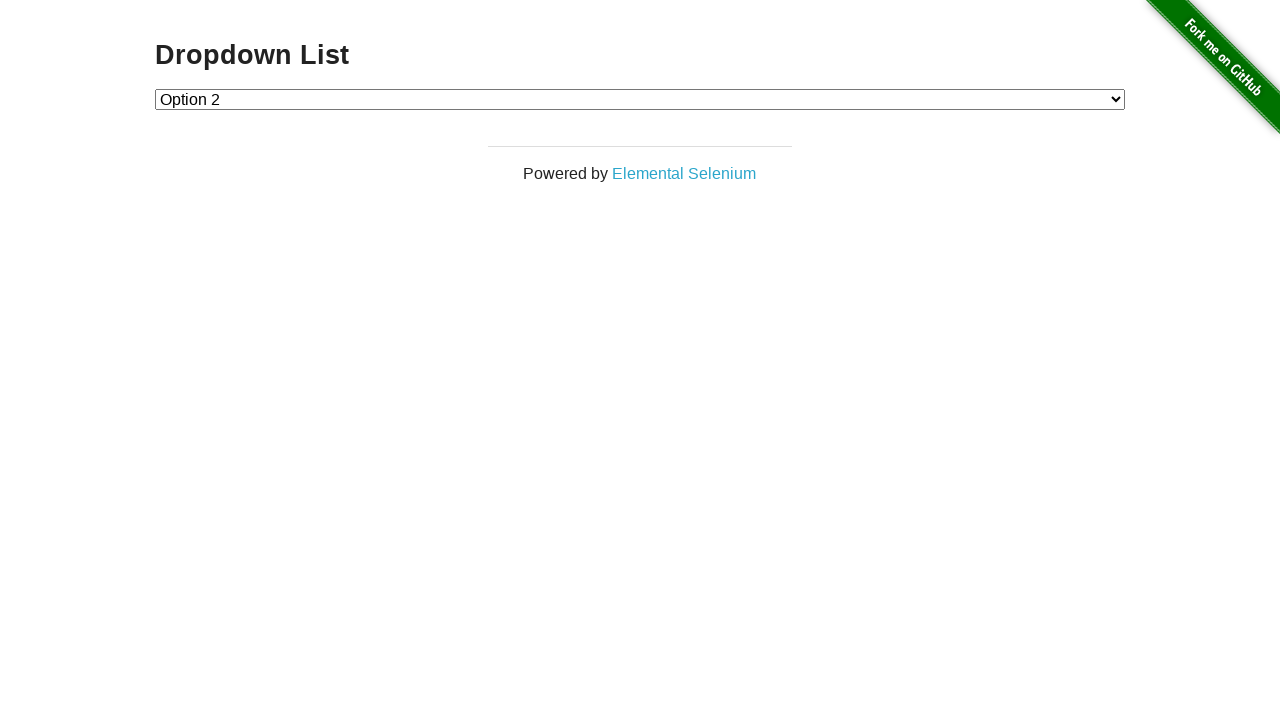

Printed dropdown value after selecting Option 2
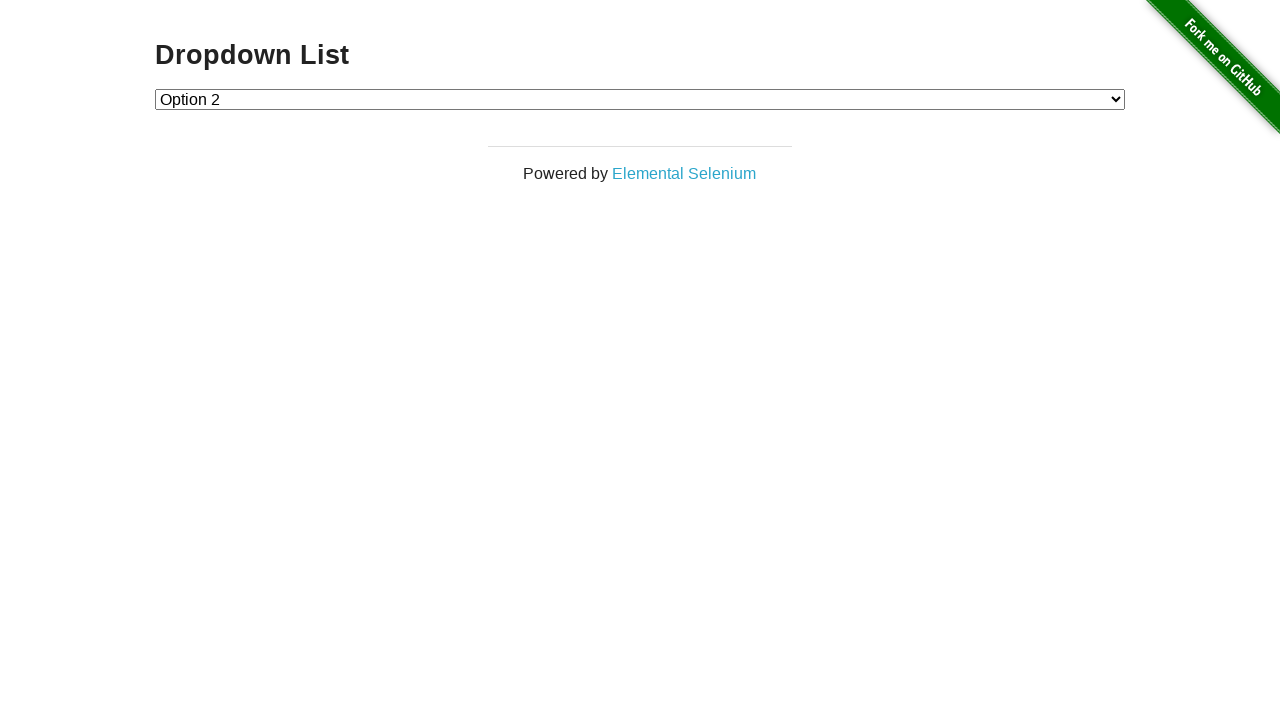

Selected Option 1 by visible text label on select#dropdown
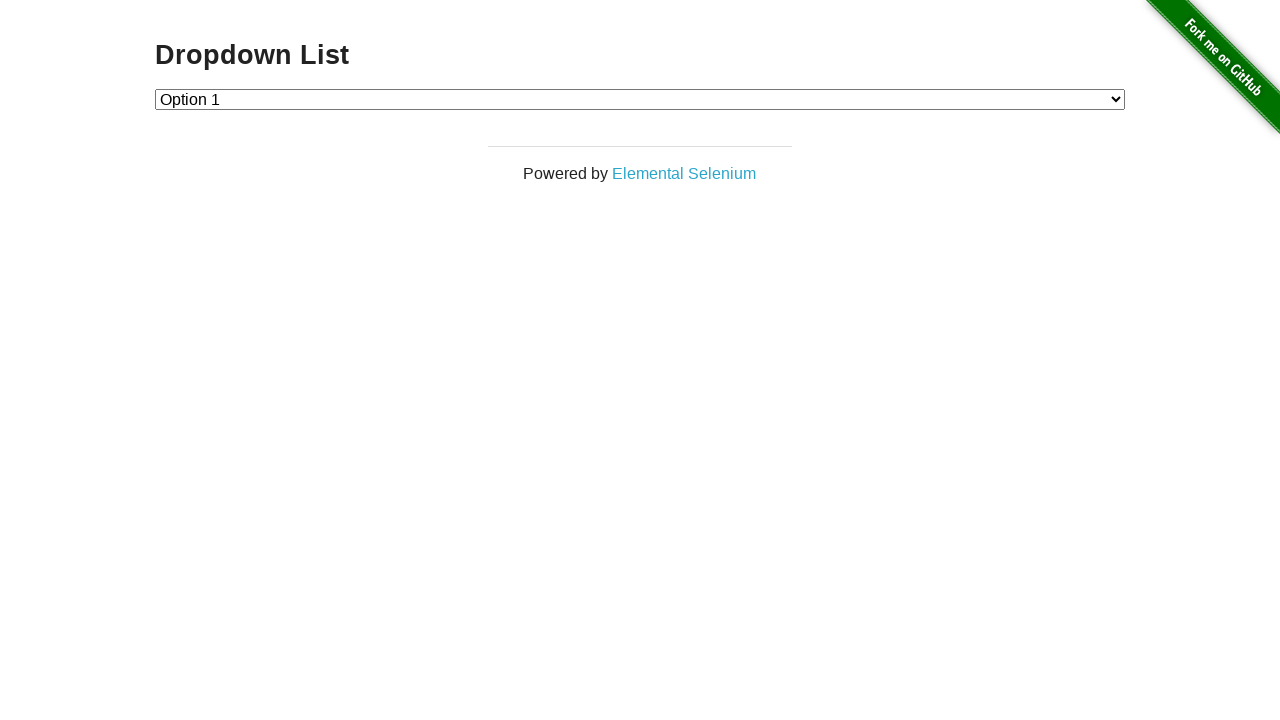

Printed dropdown value after selecting Option 1 by label
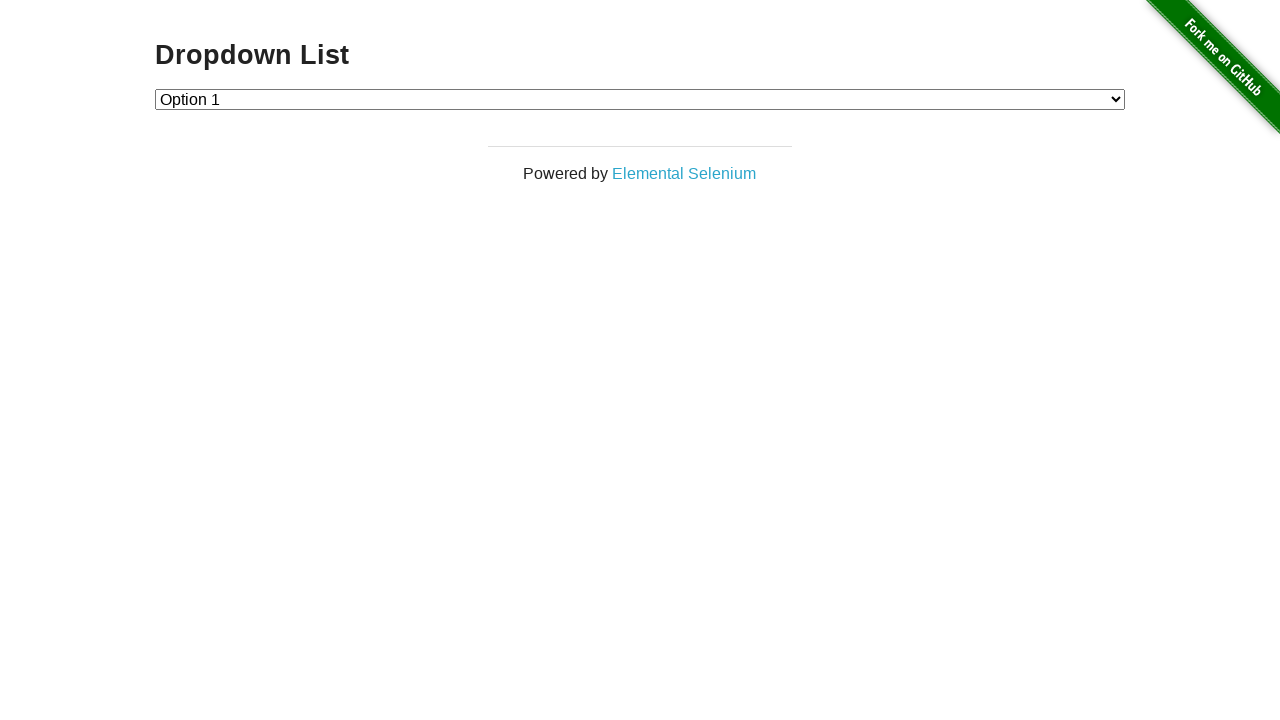

Retrieved all dropdown options
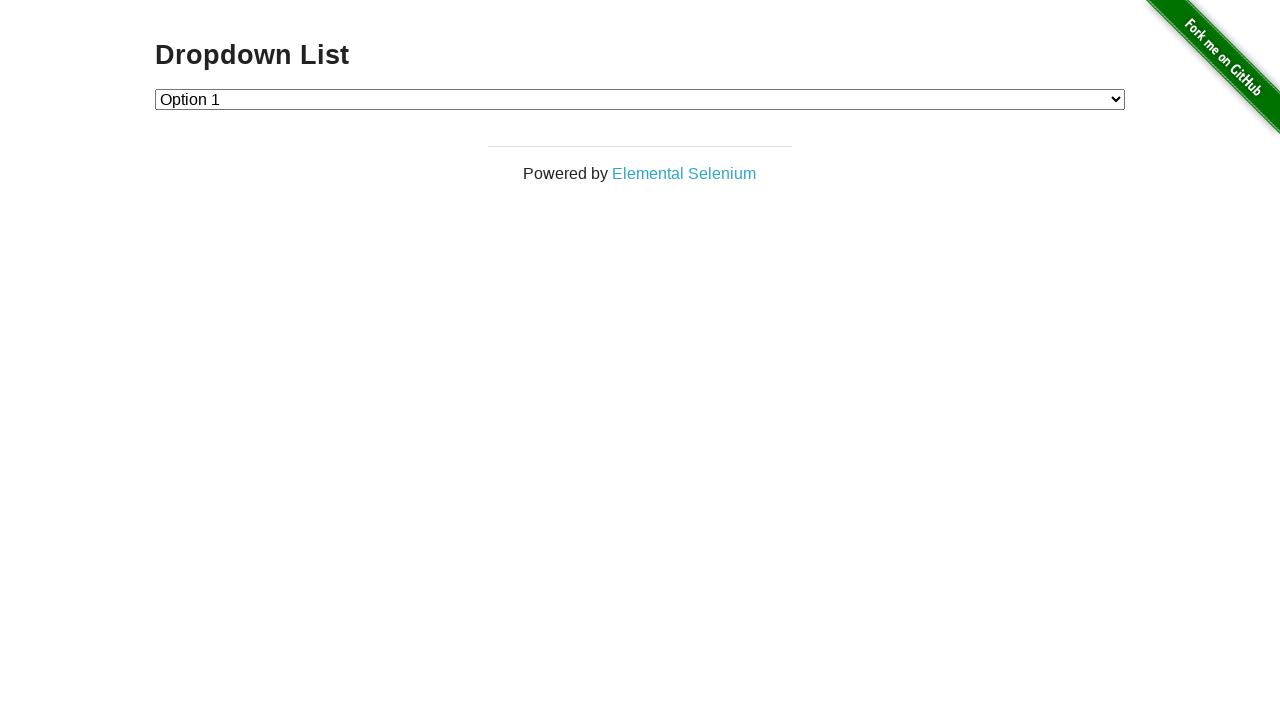

Printed all dropdown option text contents
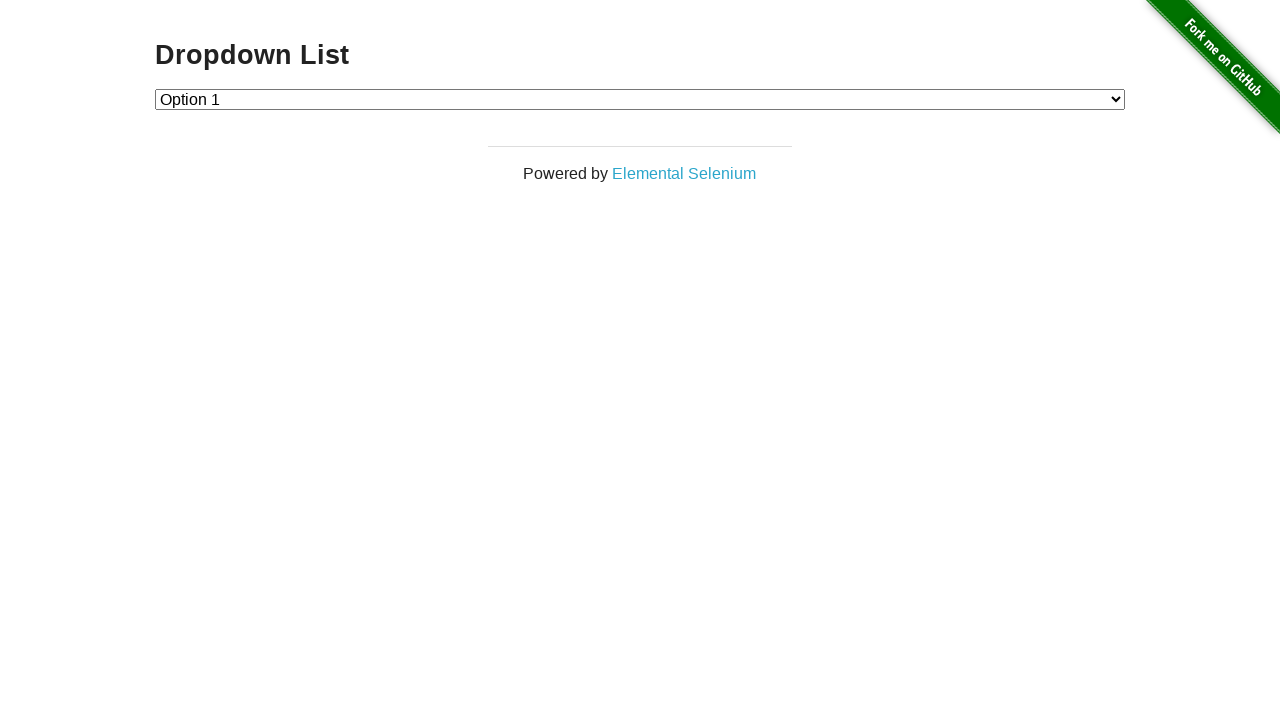

Counted dropdown options: 3 total
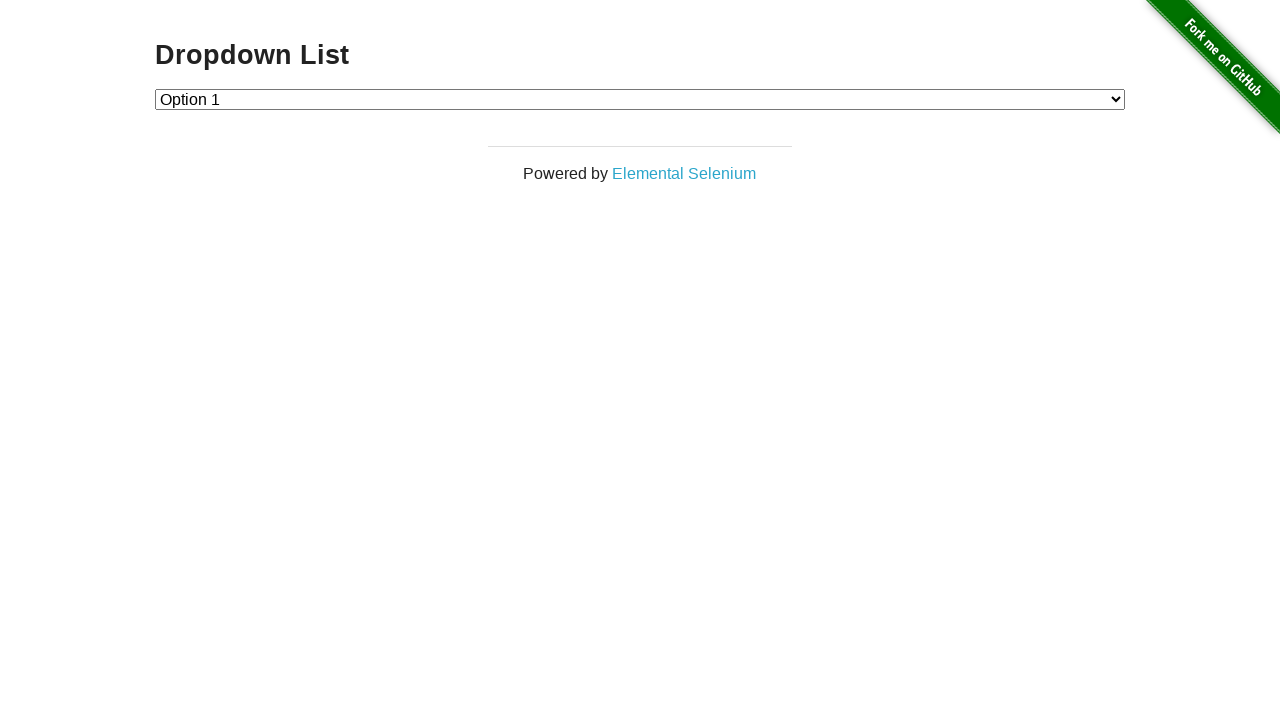

Asserted dropdown has exactly 3 options - assertion passed
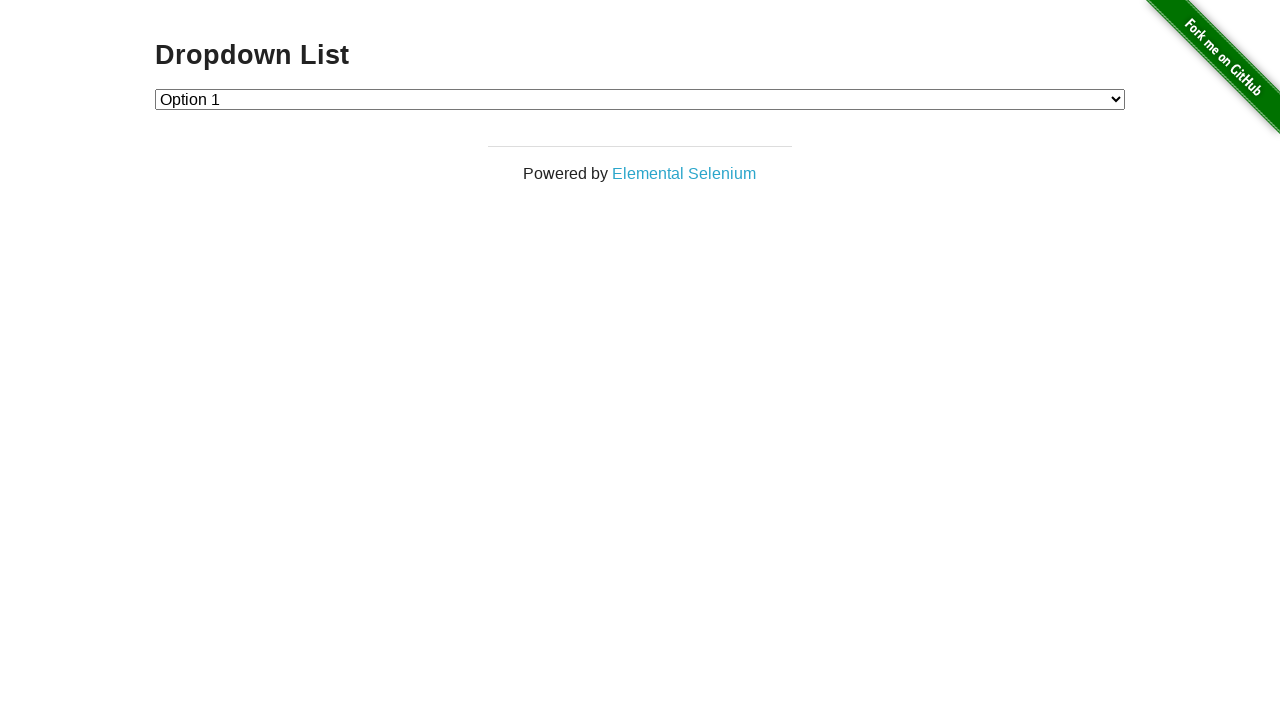

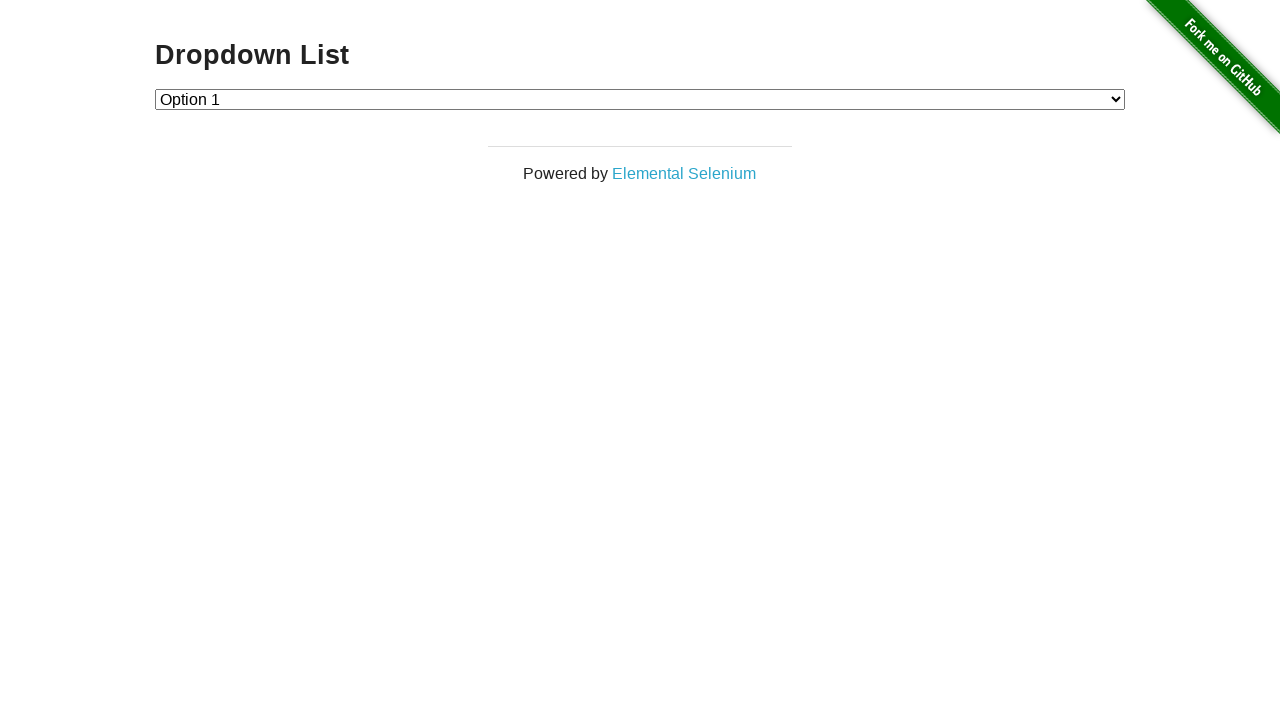